Tests slider functionality by dragging the slider handle to different positions using drag and drop actions

Starting URL: https://demoqa.com/slider

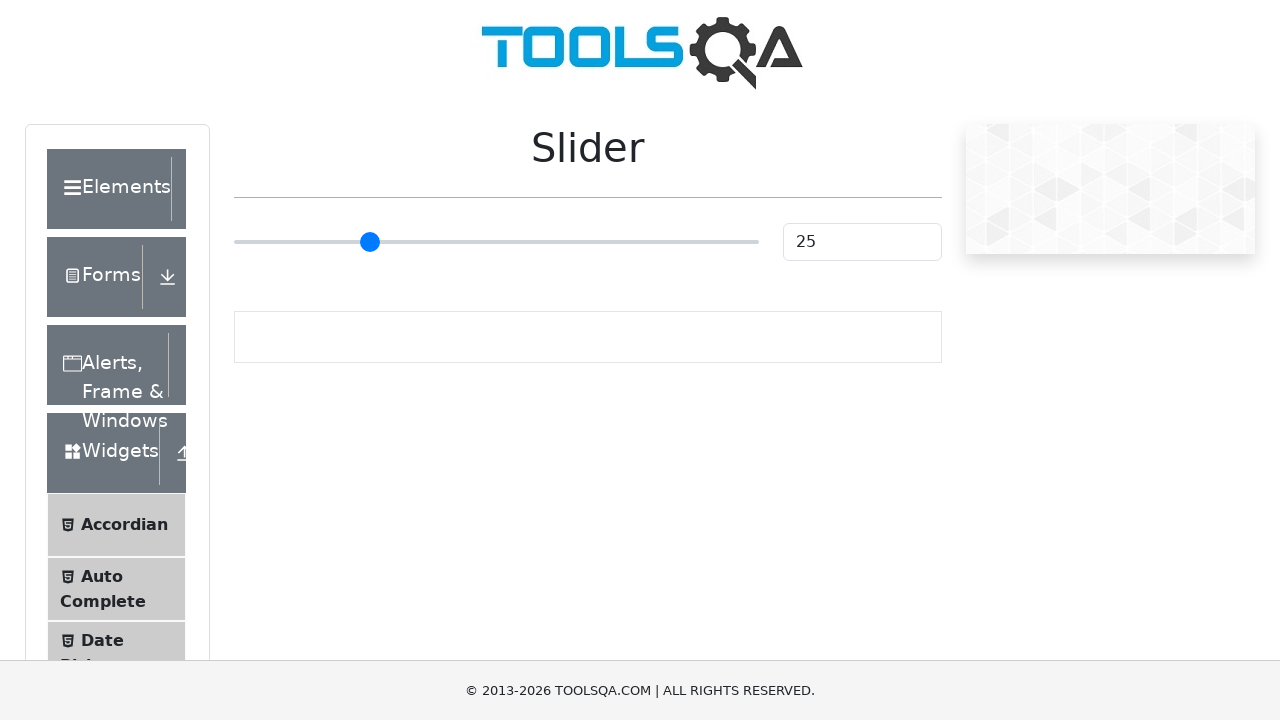

Located slider element
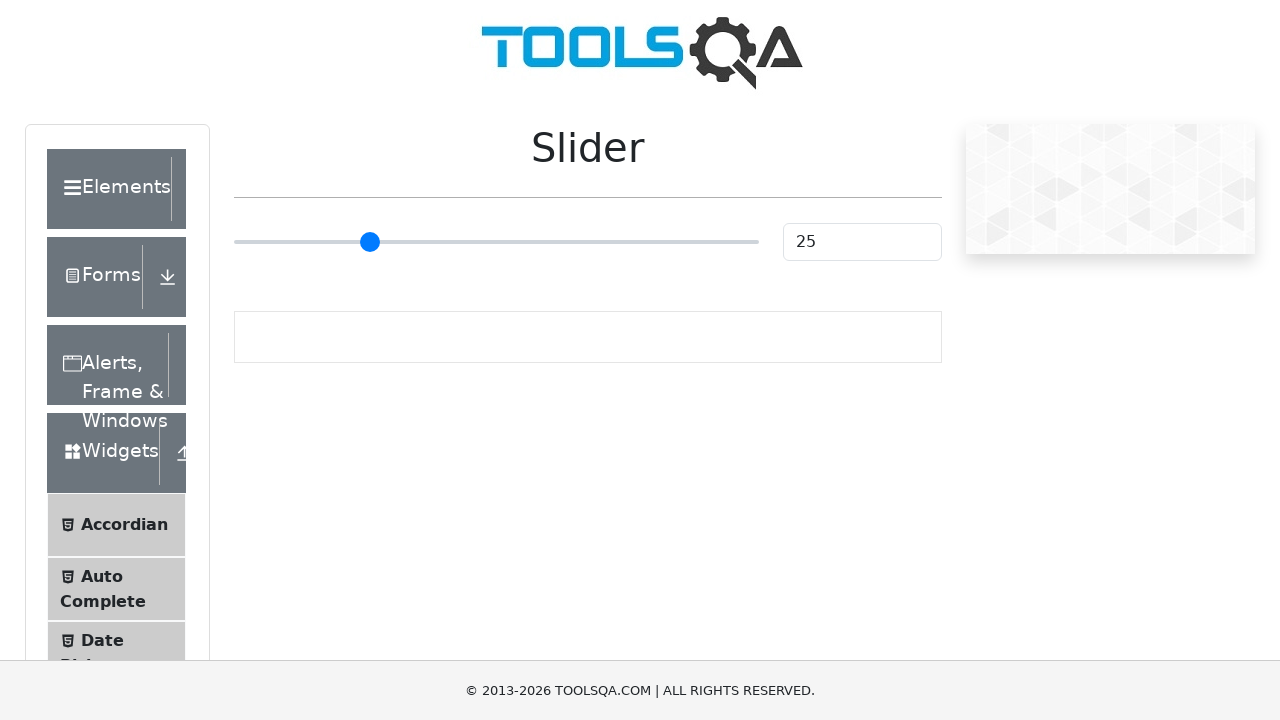

Retrieved slider bounding box for positioning
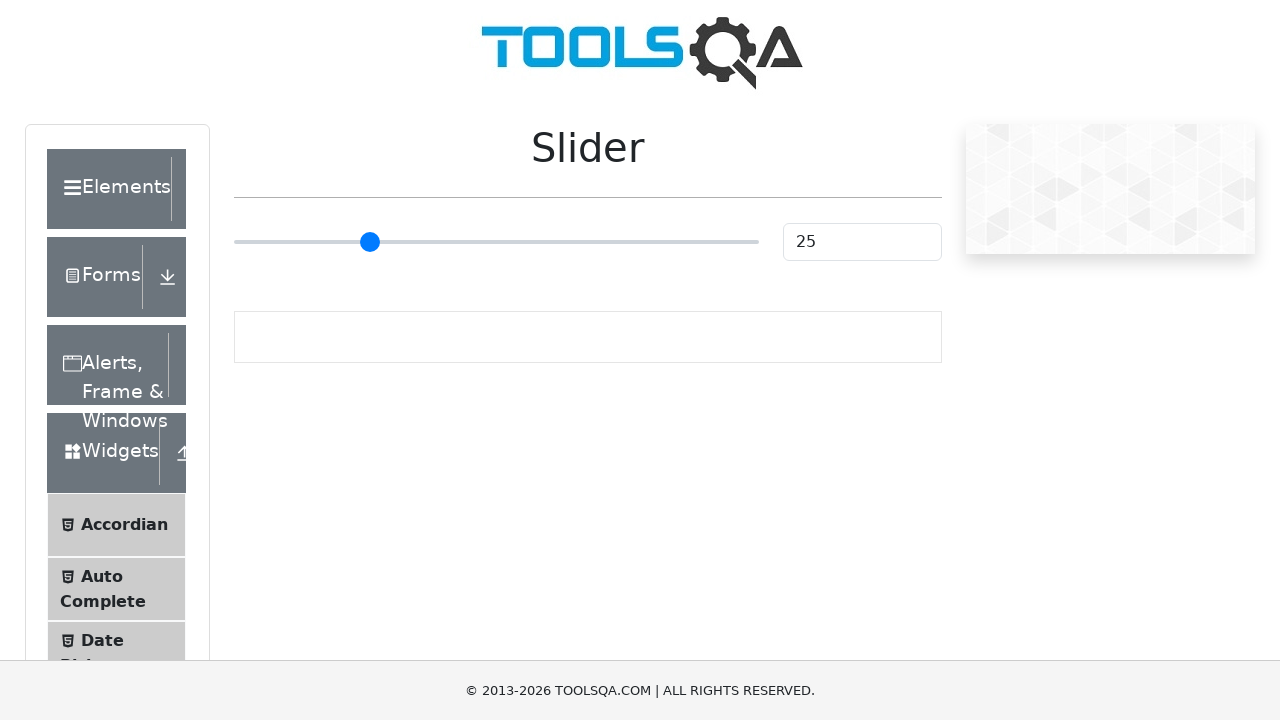

Moved mouse to slider center position at (496, 242)
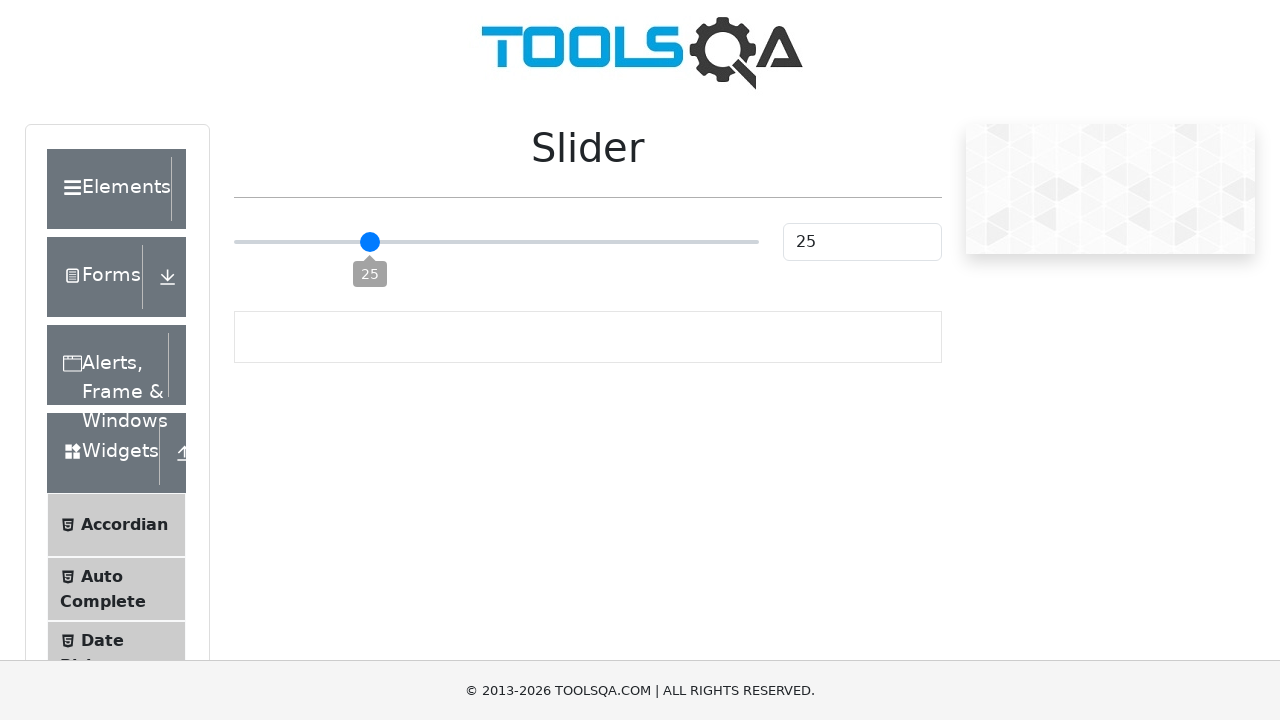

Pressed down mouse button on slider at (496, 242)
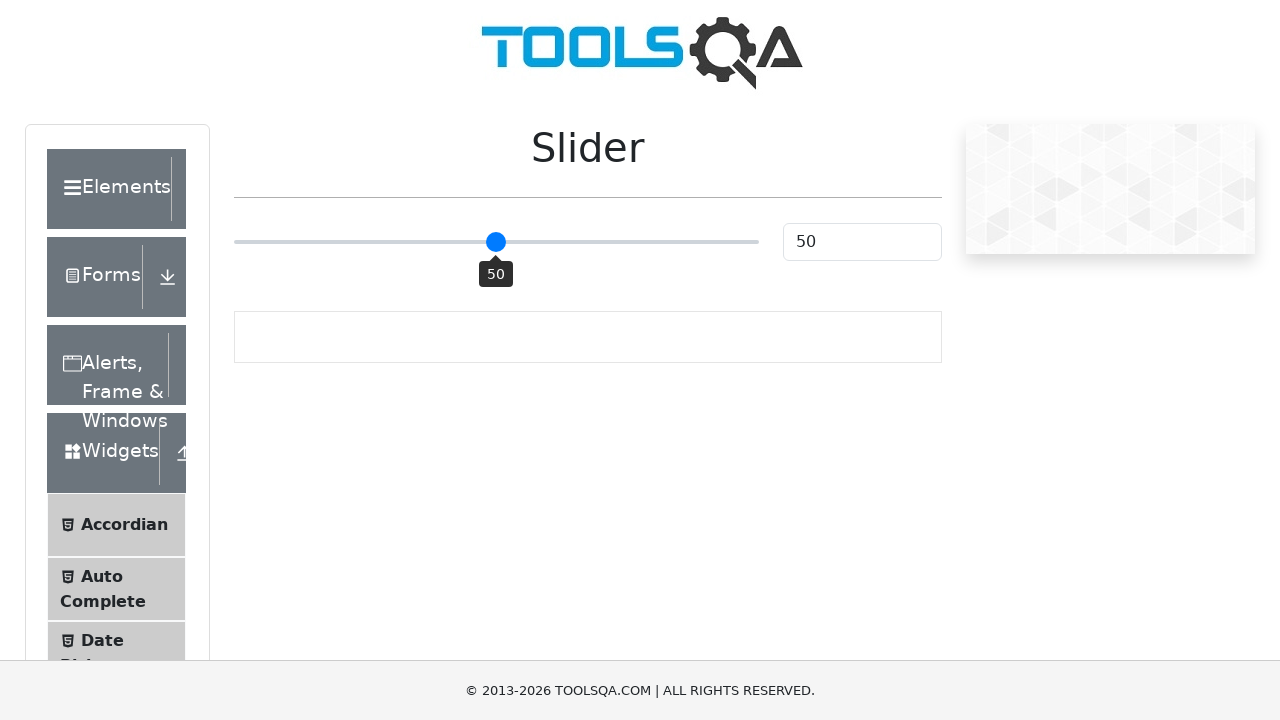

Dragged slider 35 pixels to the right at (531, 242)
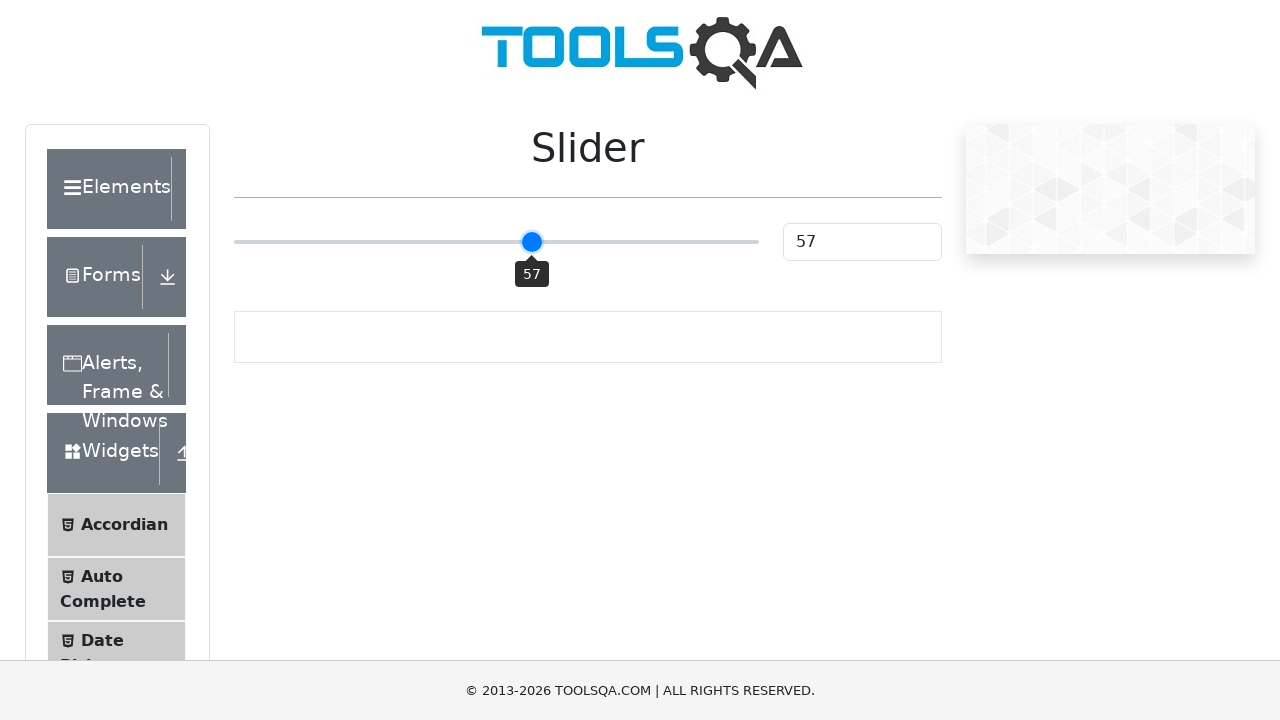

Released mouse button after dragging slider right at (531, 242)
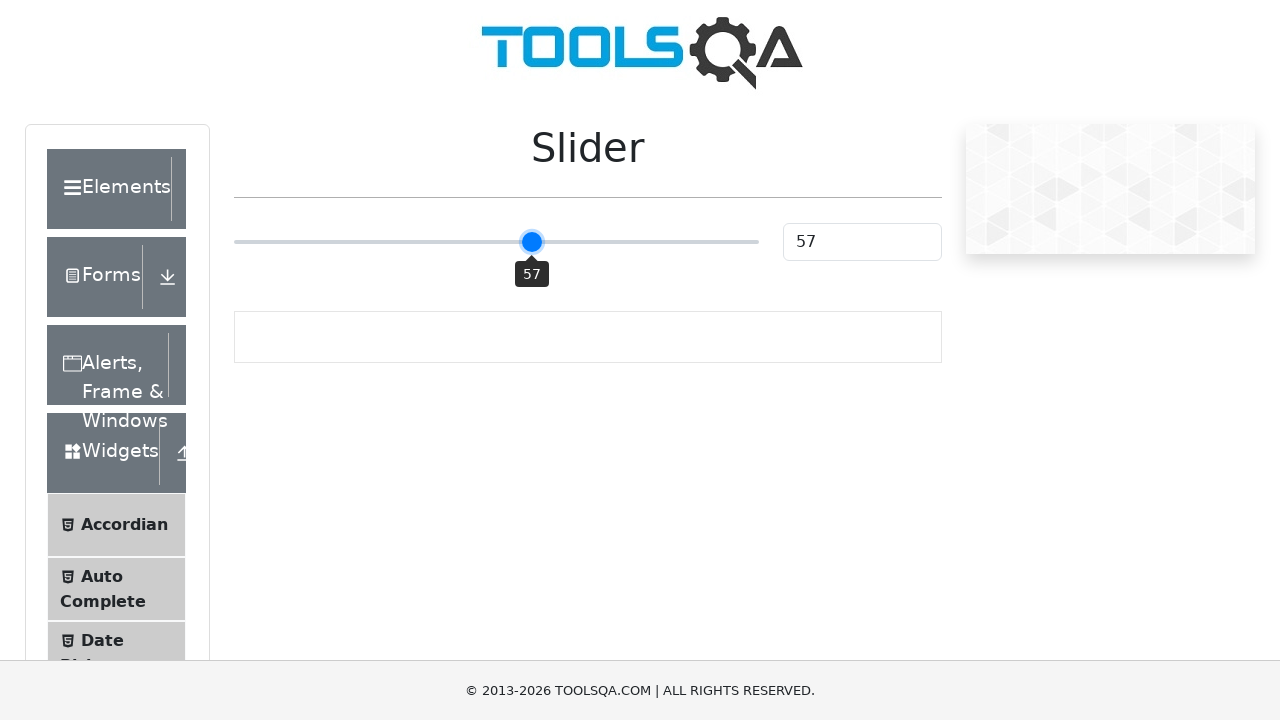

Moved mouse to slider position at +35 pixels at (531, 242)
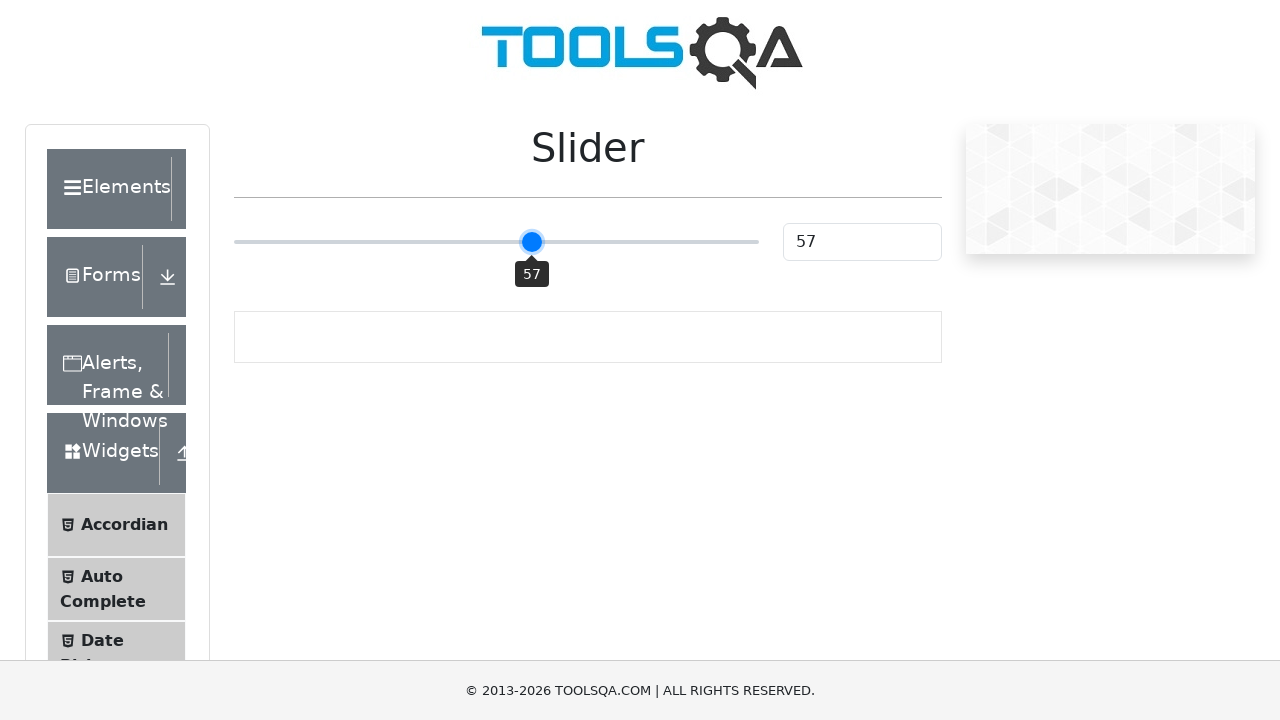

Pressed down mouse button on slider at (531, 242)
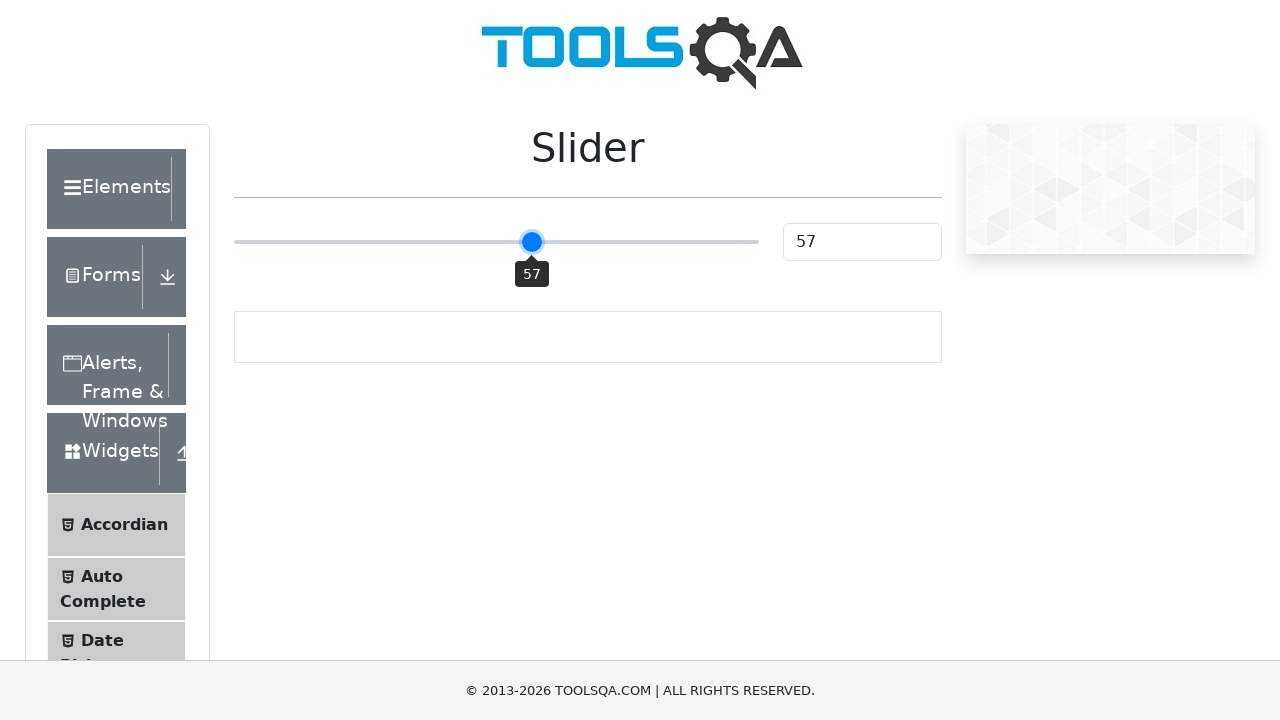

Dragged slider 200 pixels further to the right (total +235 pixels) at (731, 242)
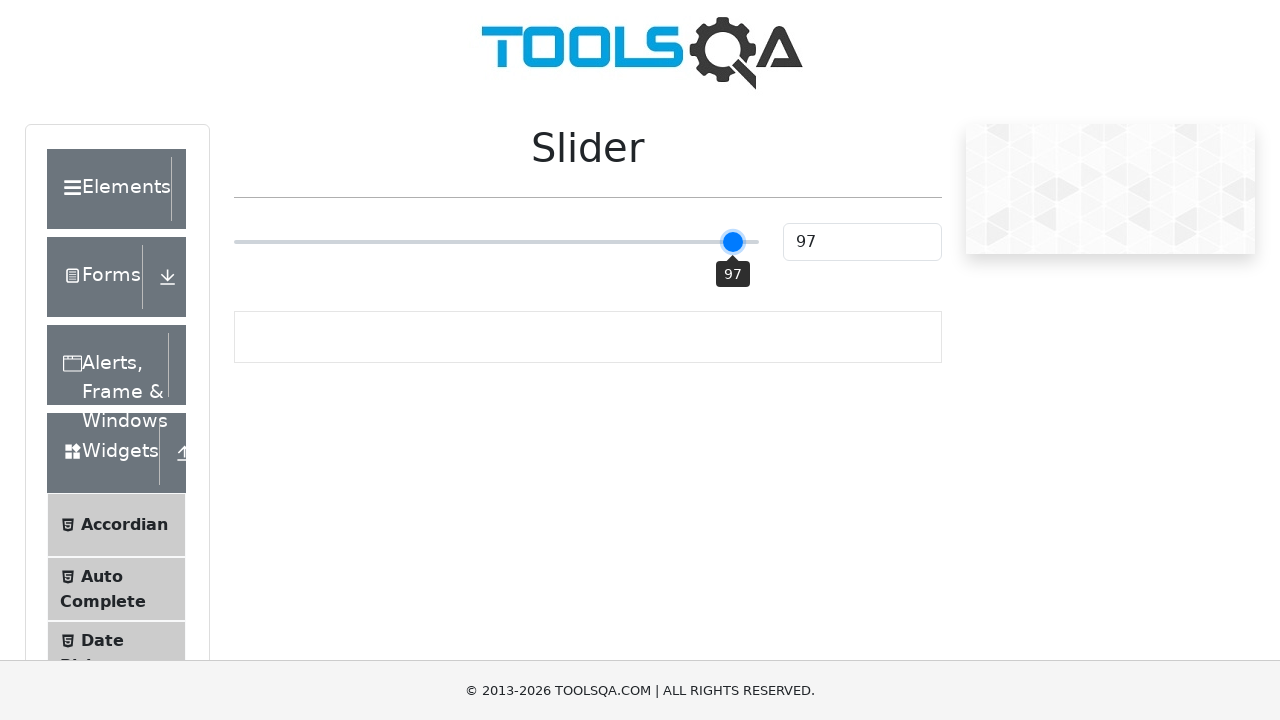

Released mouse button after dragging slider right at (731, 242)
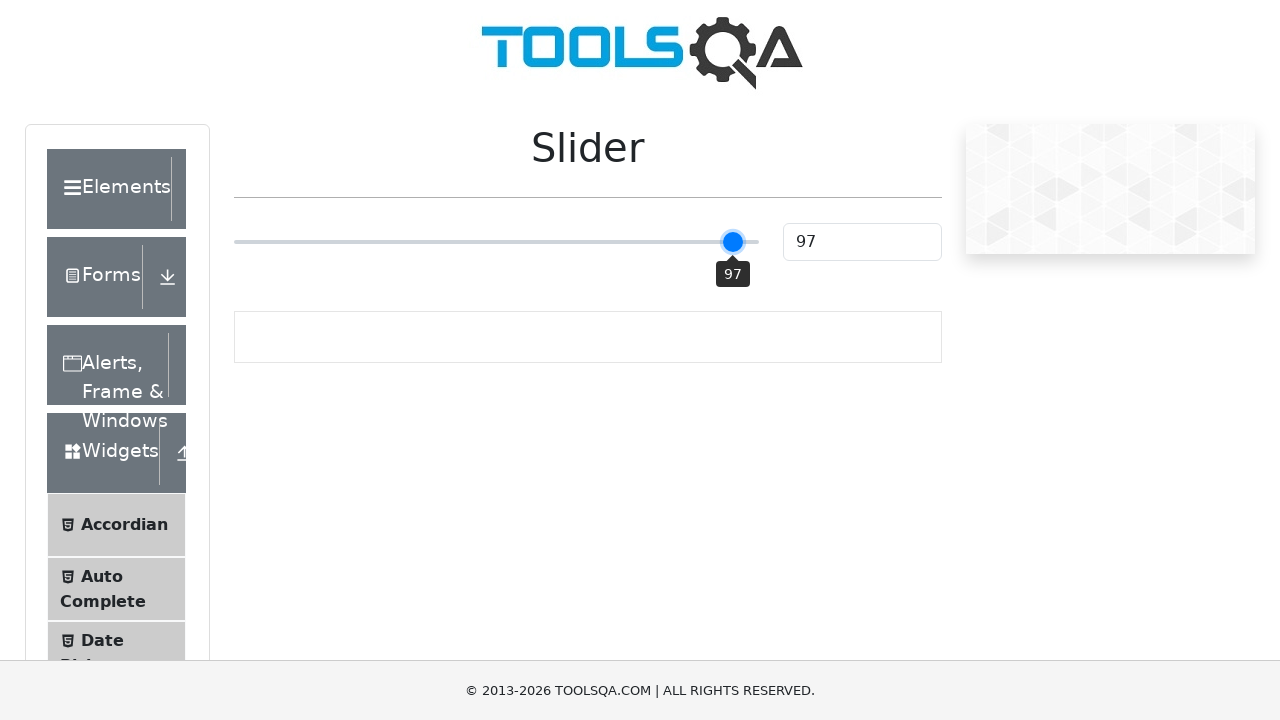

Moved mouse to slider position at +235 pixels at (731, 242)
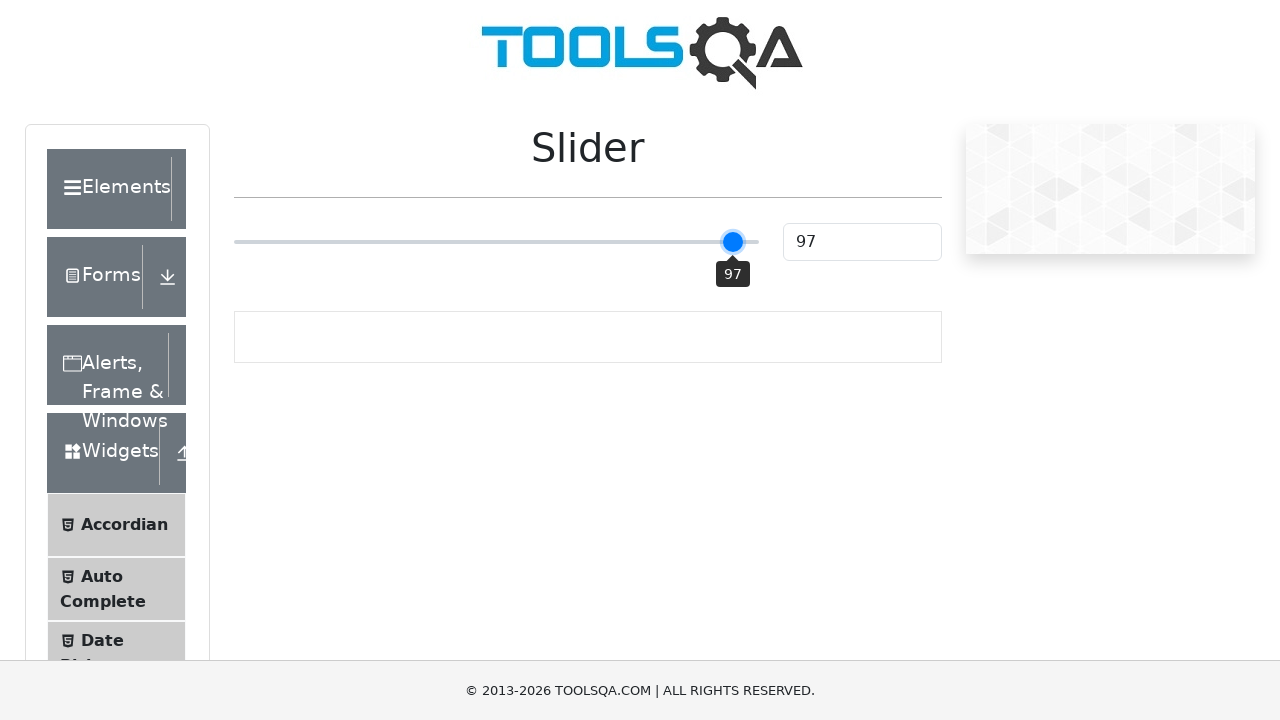

Pressed down mouse button on slider at (731, 242)
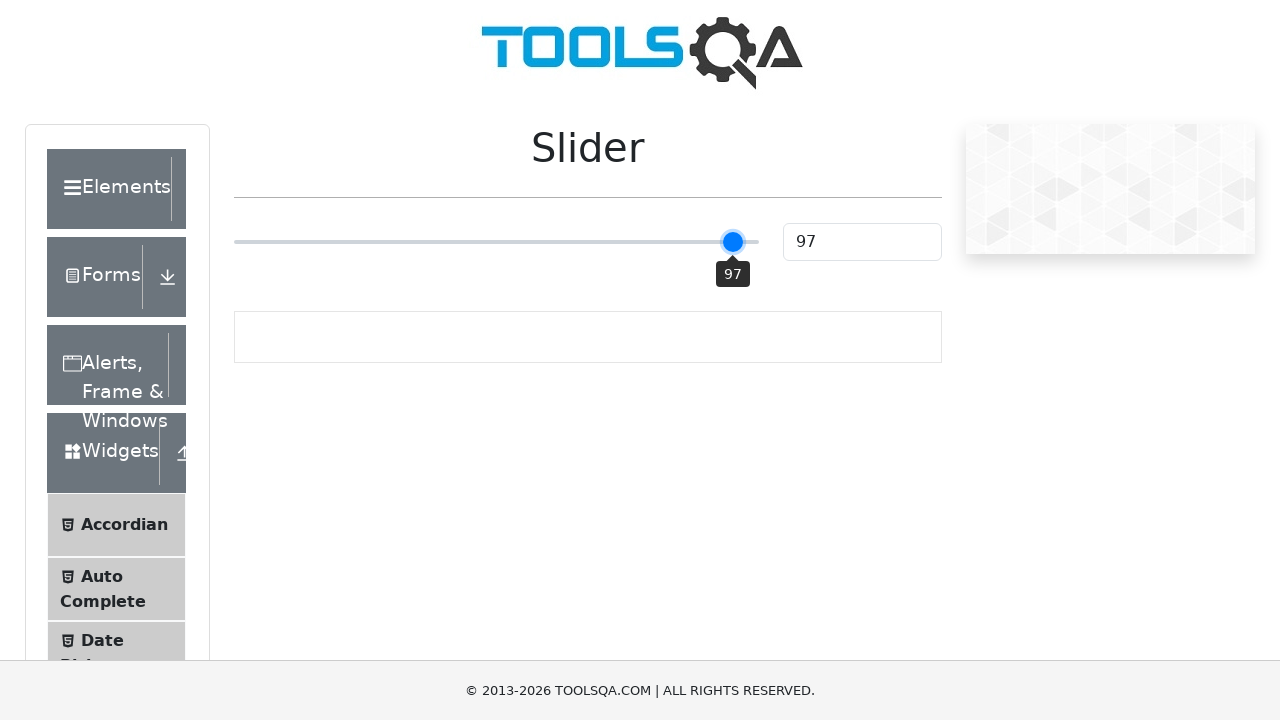

Dragged slider 200 pixels to the left (back to +35 pixels) at (531, 242)
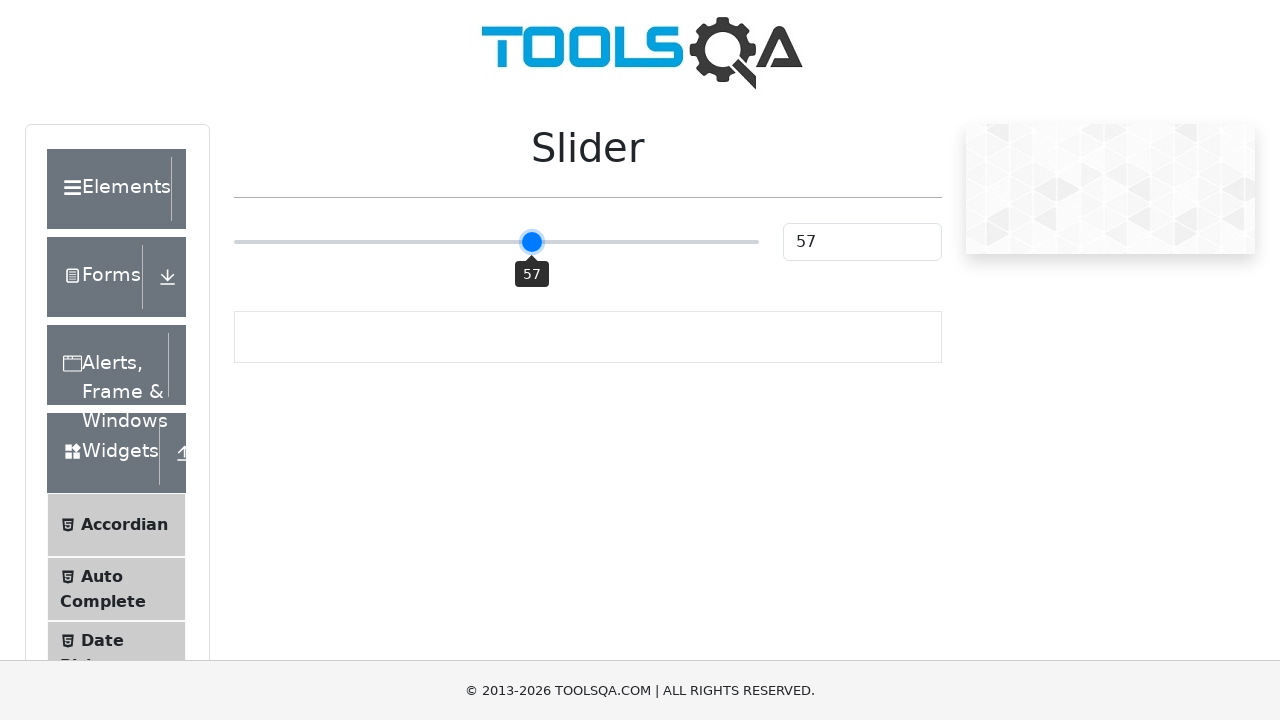

Released mouse button after dragging slider left at (531, 242)
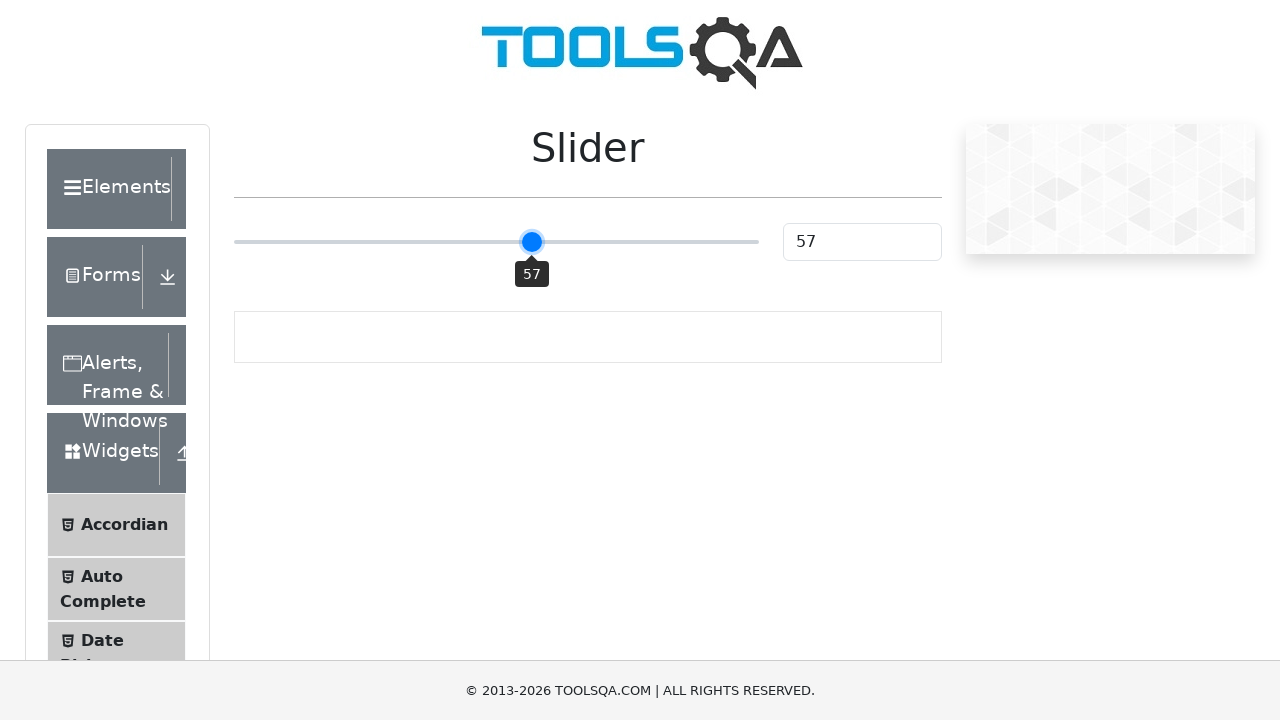

Moved mouse to slider position at +35 pixels at (531, 242)
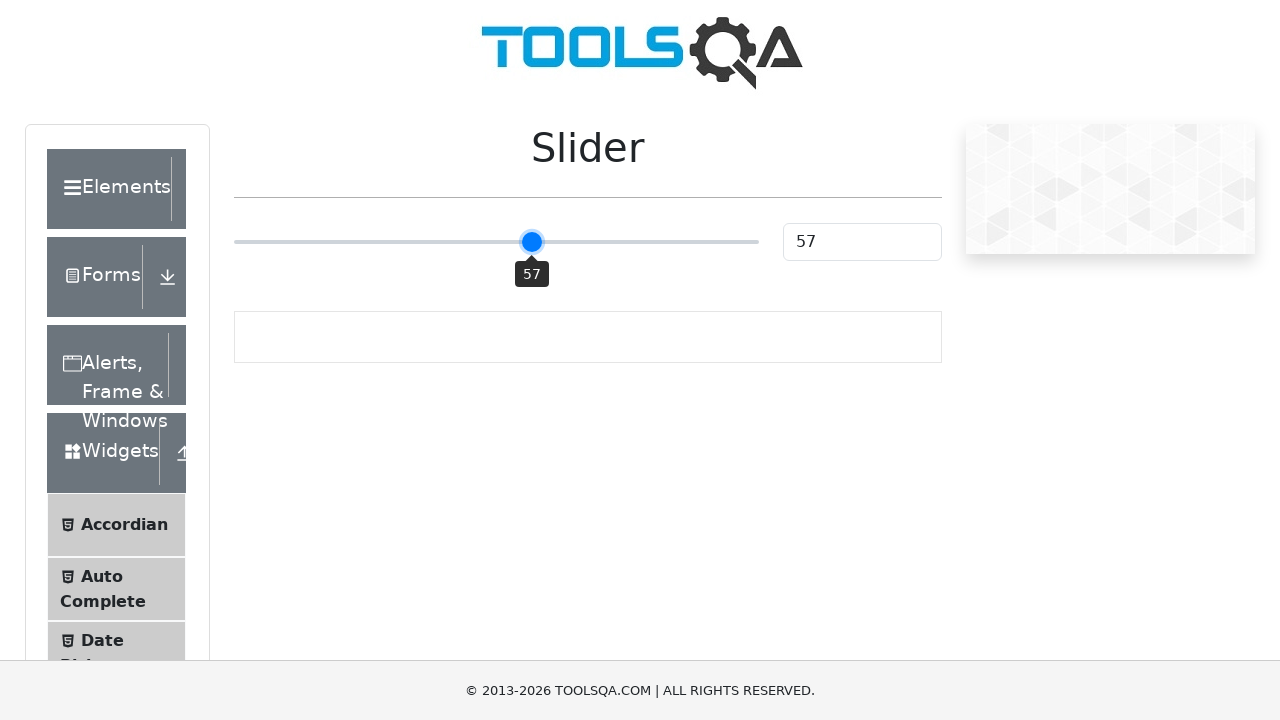

Pressed down mouse button on slider at (531, 242)
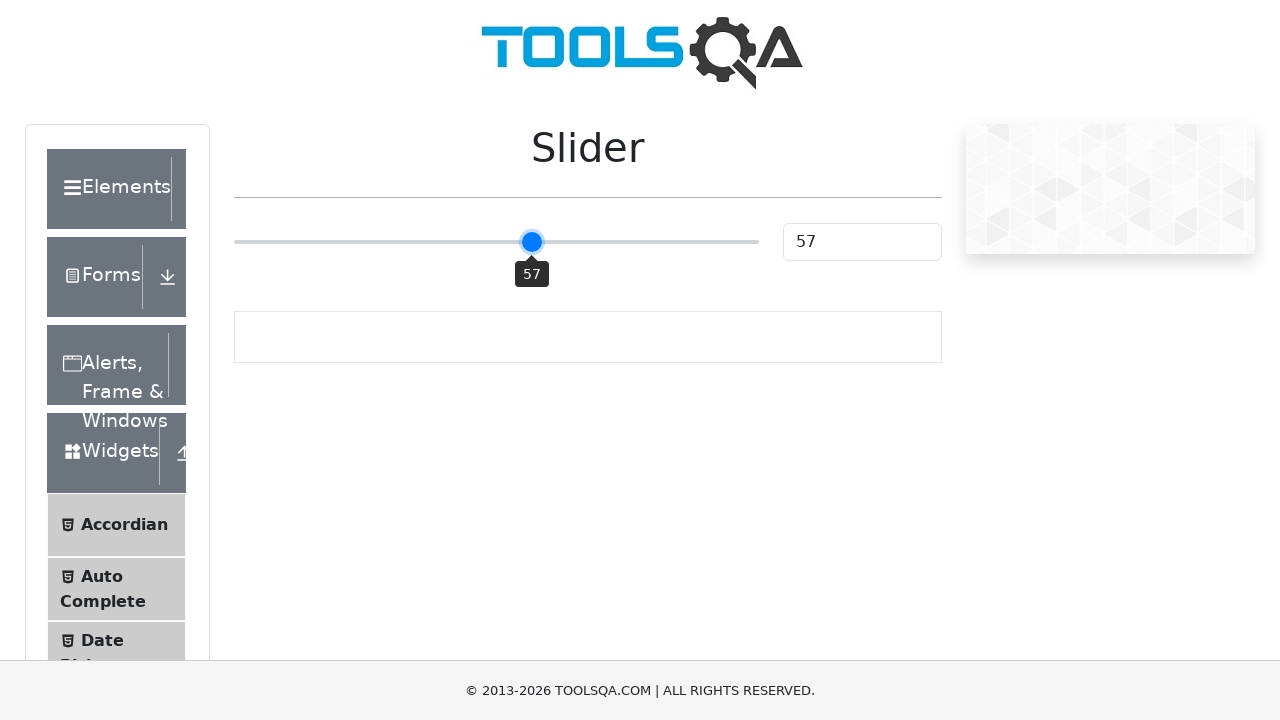

Dragged slider 35 pixels to the right (total +70 pixels) at (566, 242)
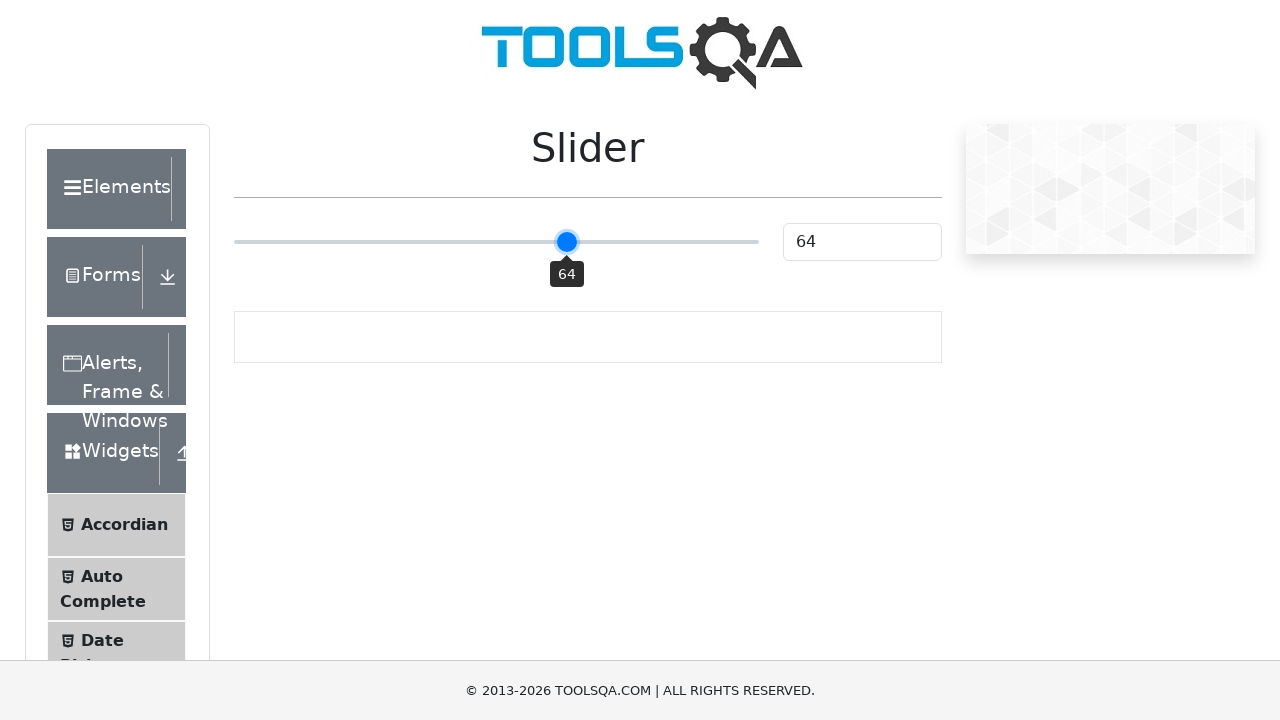

Released mouse button after final slider drag at (566, 242)
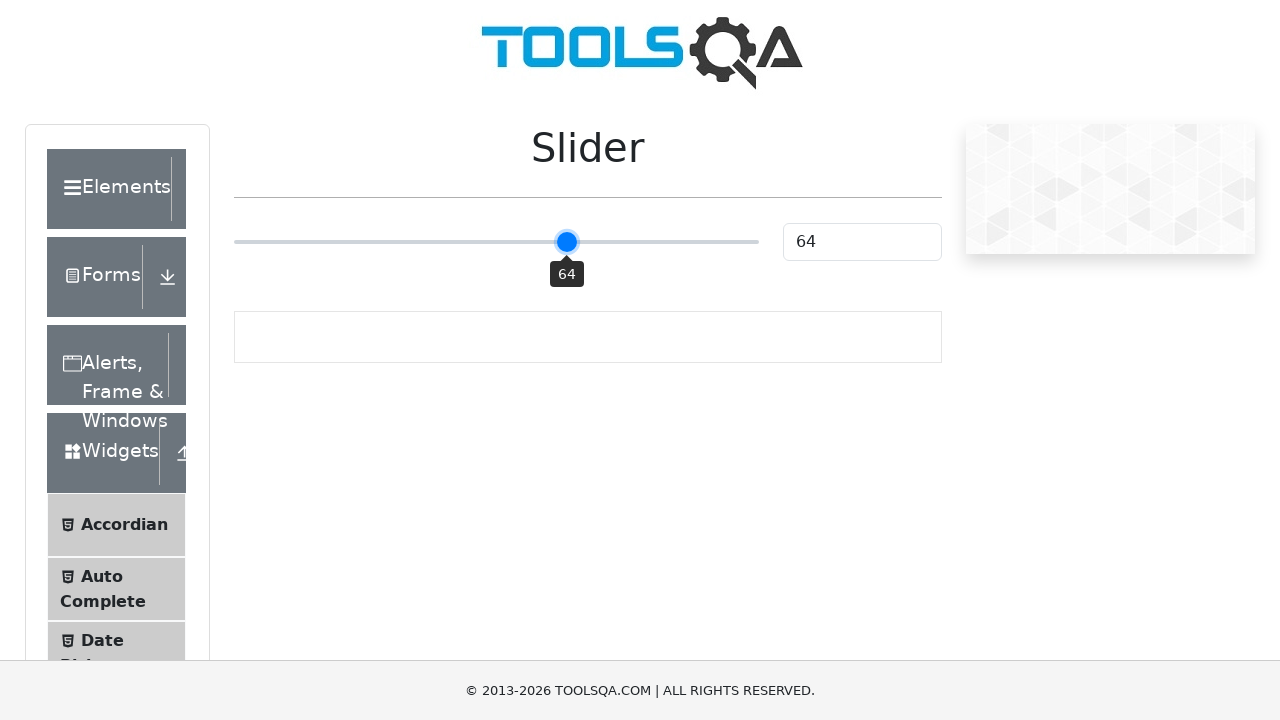

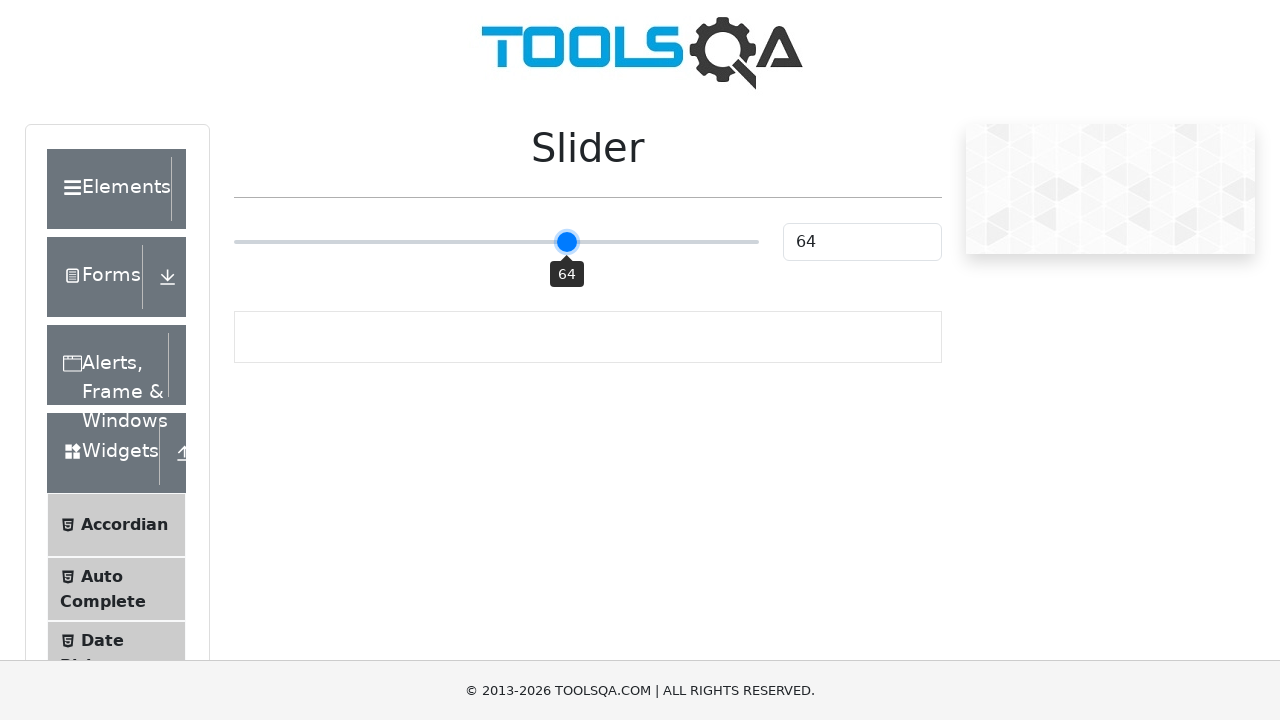